Tests filtering to display only active (uncompleted) todo items.

Starting URL: https://demo.playwright.dev/todomvc

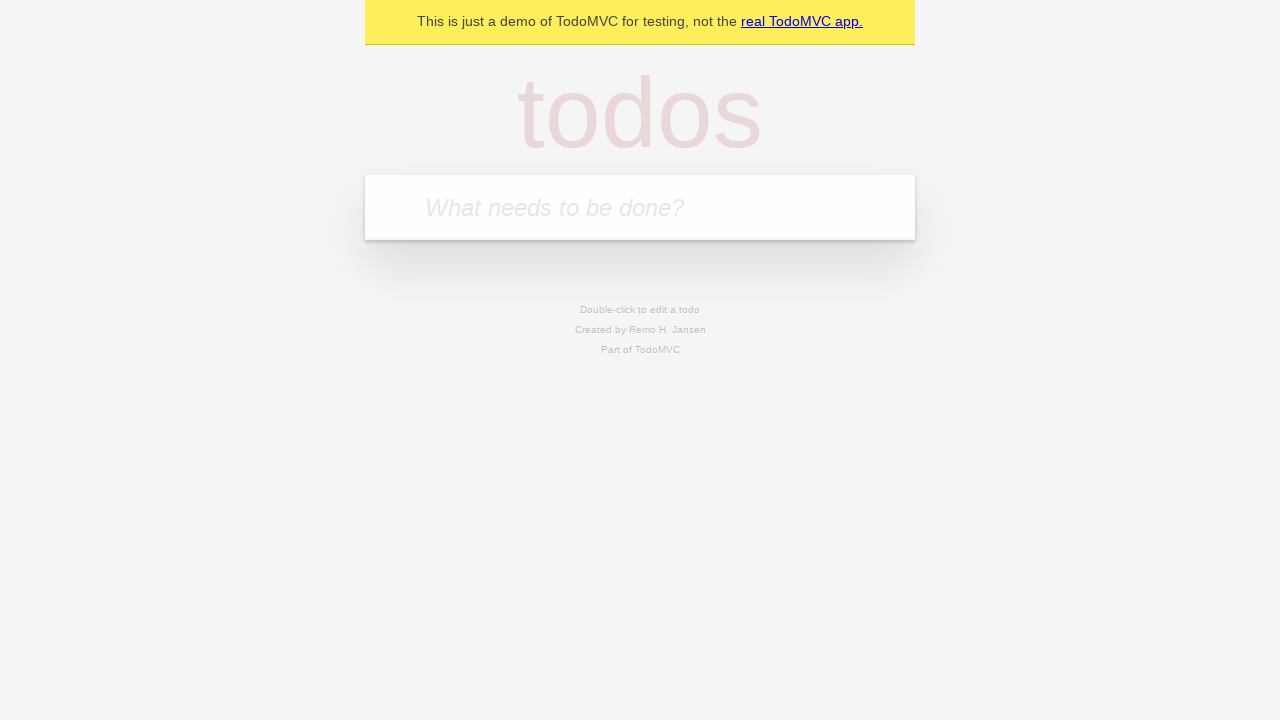

Filled todo input with 'buy some cheese' on internal:attr=[placeholder="What needs to be done?"i]
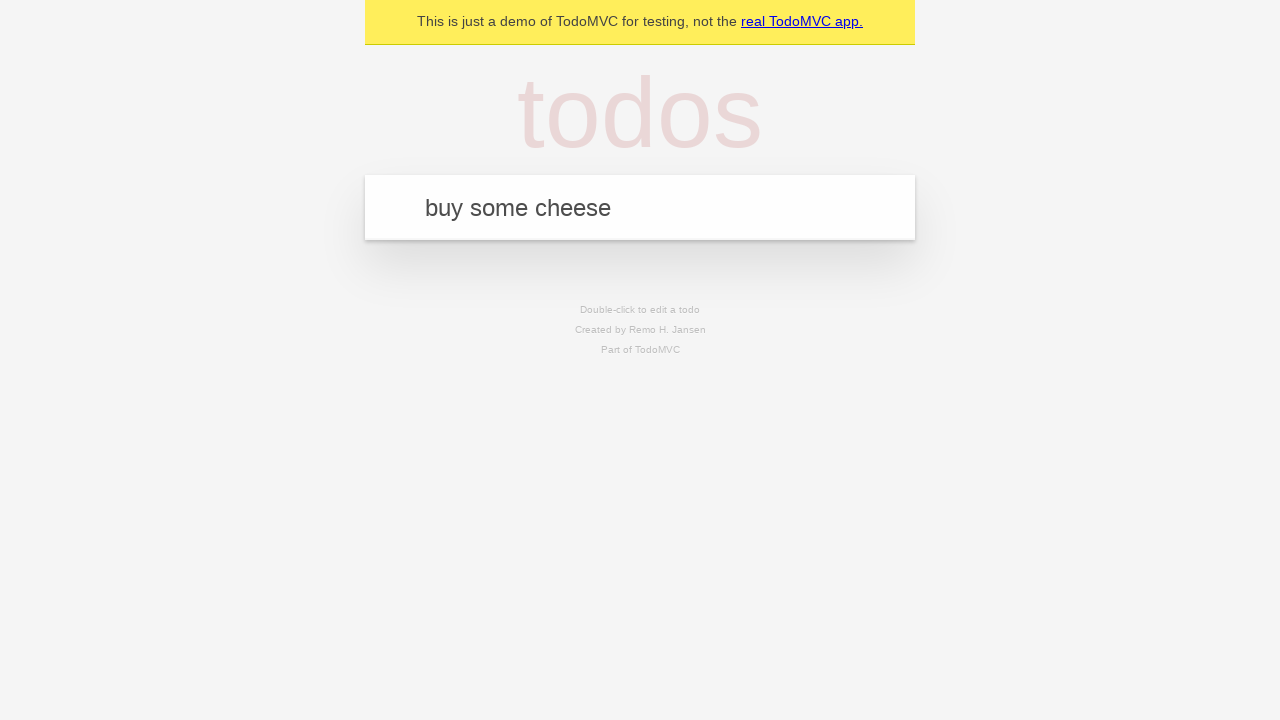

Pressed Enter to add first todo on internal:attr=[placeholder="What needs to be done?"i]
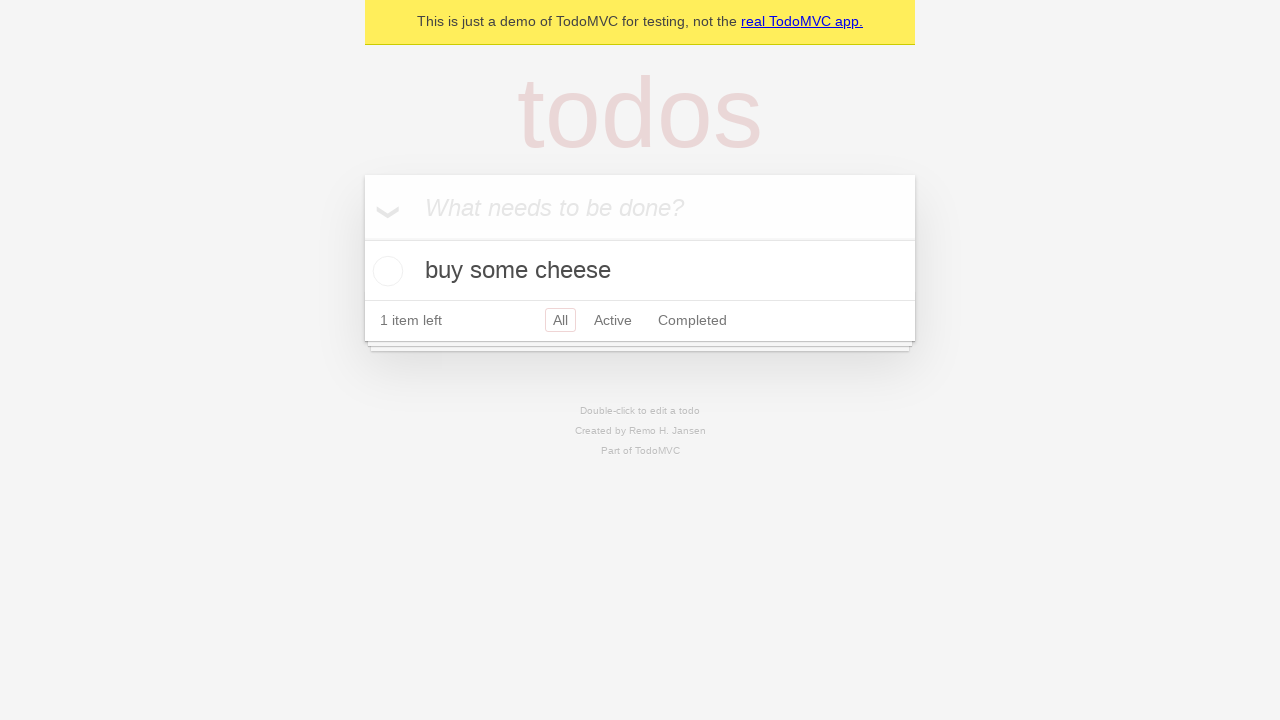

Filled todo input with 'feed the cat' on internal:attr=[placeholder="What needs to be done?"i]
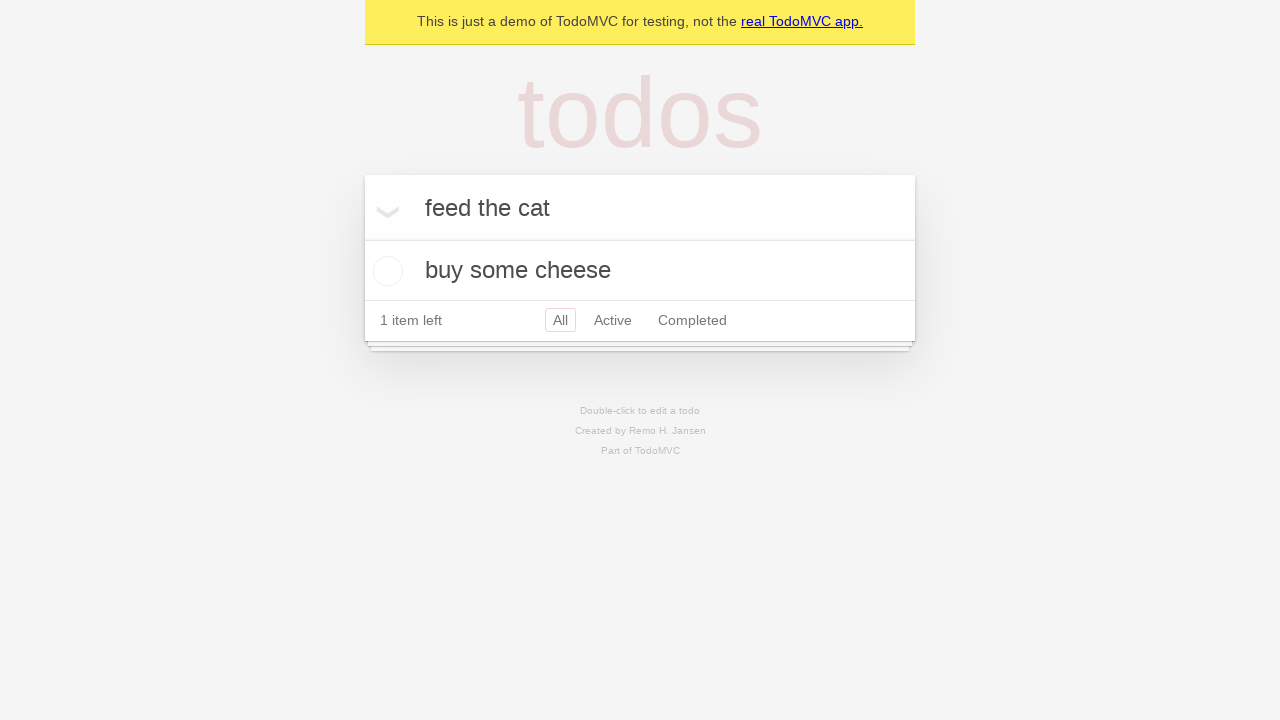

Pressed Enter to add second todo on internal:attr=[placeholder="What needs to be done?"i]
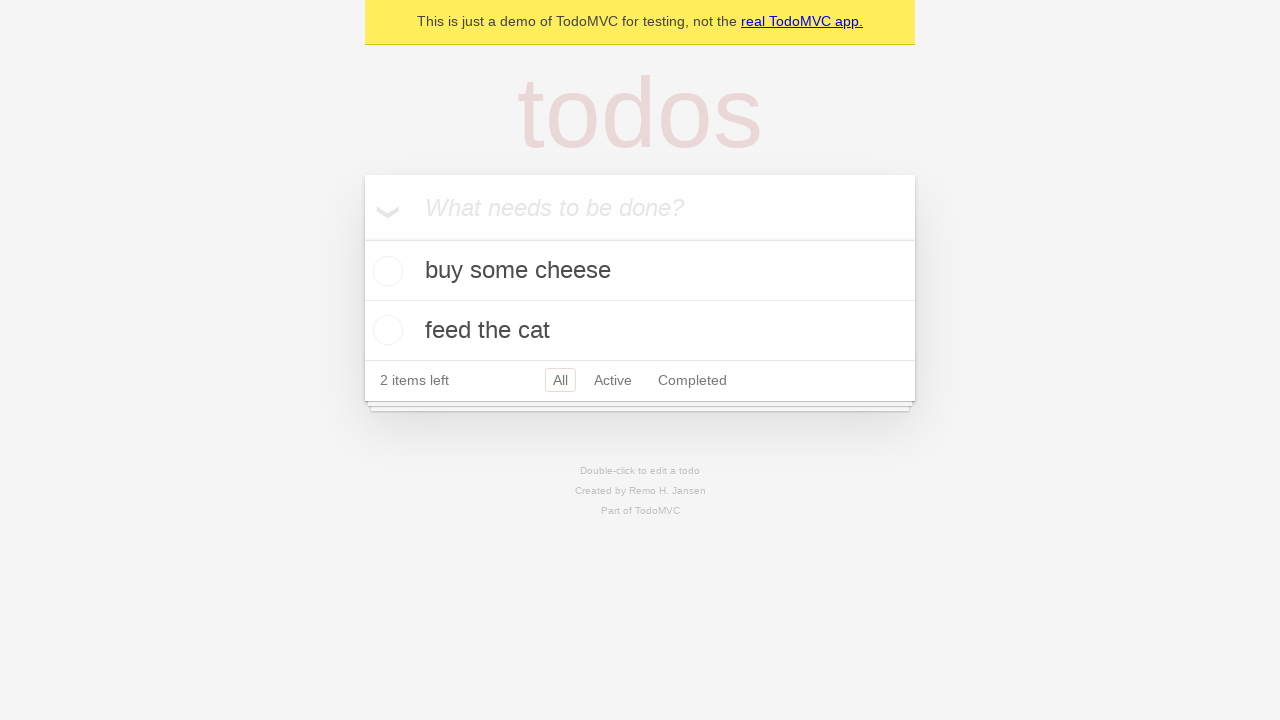

Filled todo input with 'book a doctors appointment' on internal:attr=[placeholder="What needs to be done?"i]
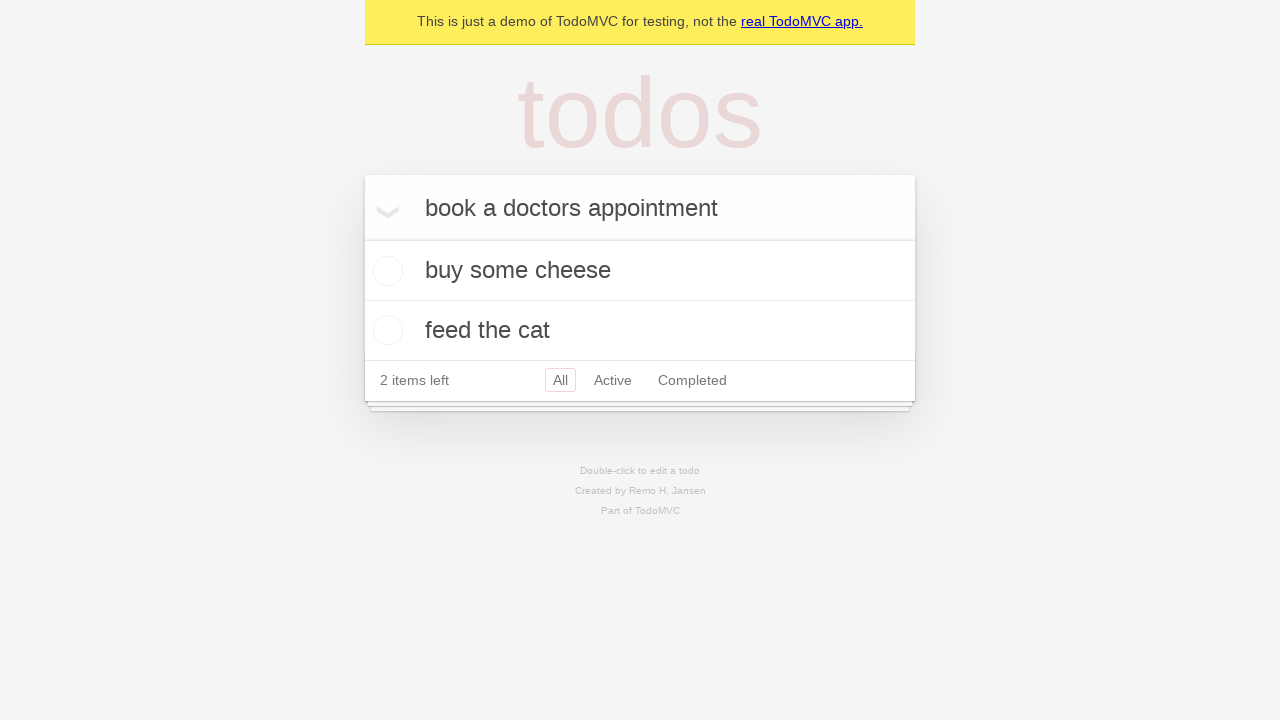

Pressed Enter to add third todo on internal:attr=[placeholder="What needs to be done?"i]
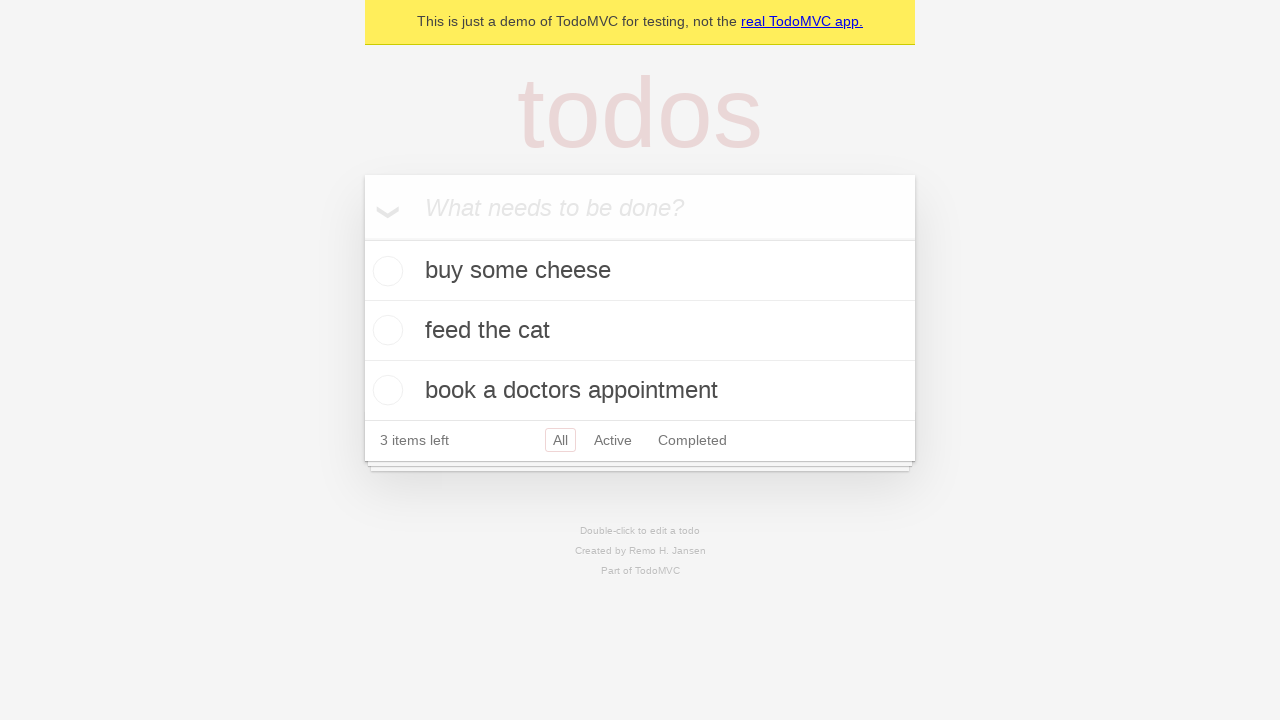

Waited for all 3 todos to load
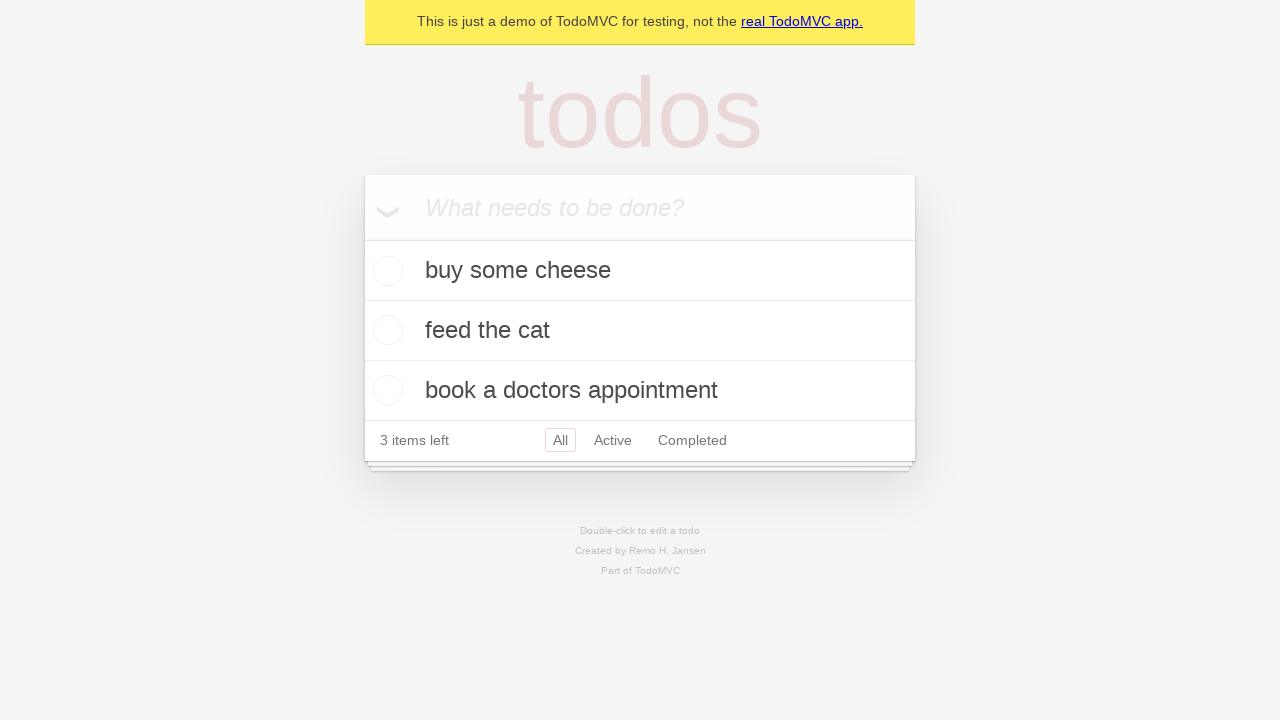

Checked second todo item (feed the cat) at (385, 330) on internal:testid=[data-testid="todo-item"s] >> nth=1 >> internal:role=checkbox
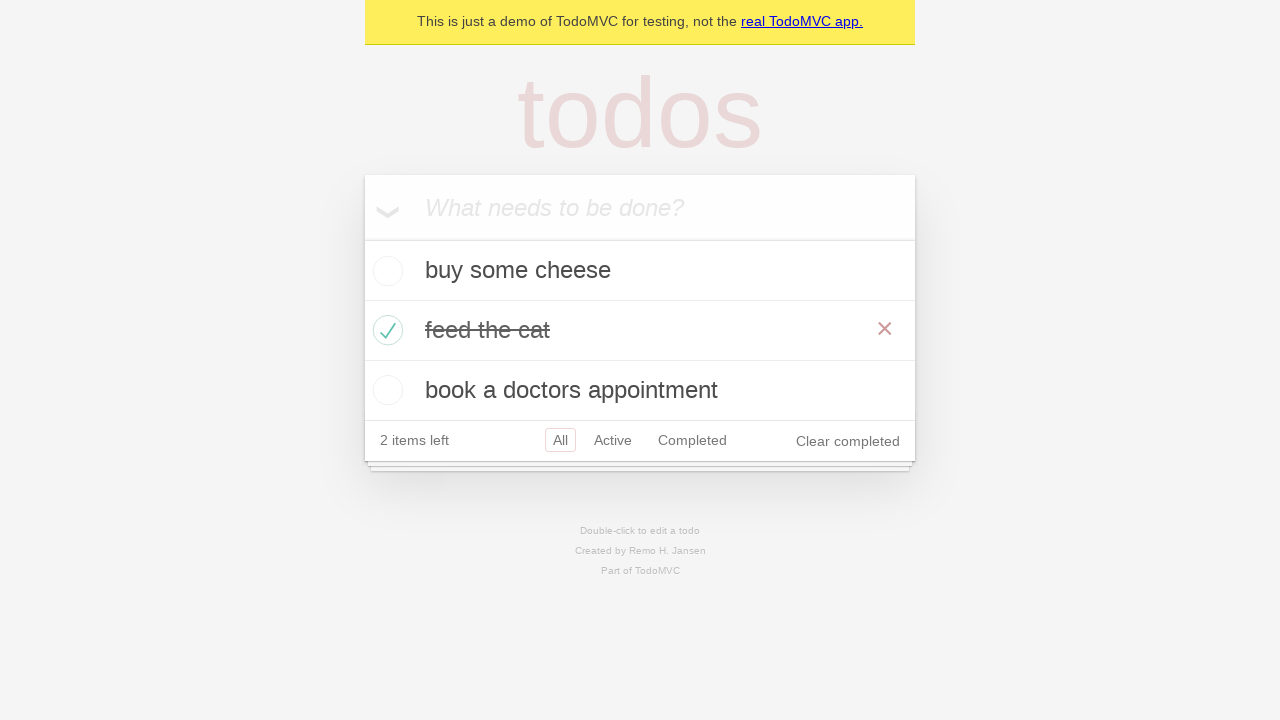

Clicked Active filter to display only uncompleted items at (613, 440) on internal:role=link[name="Active"i]
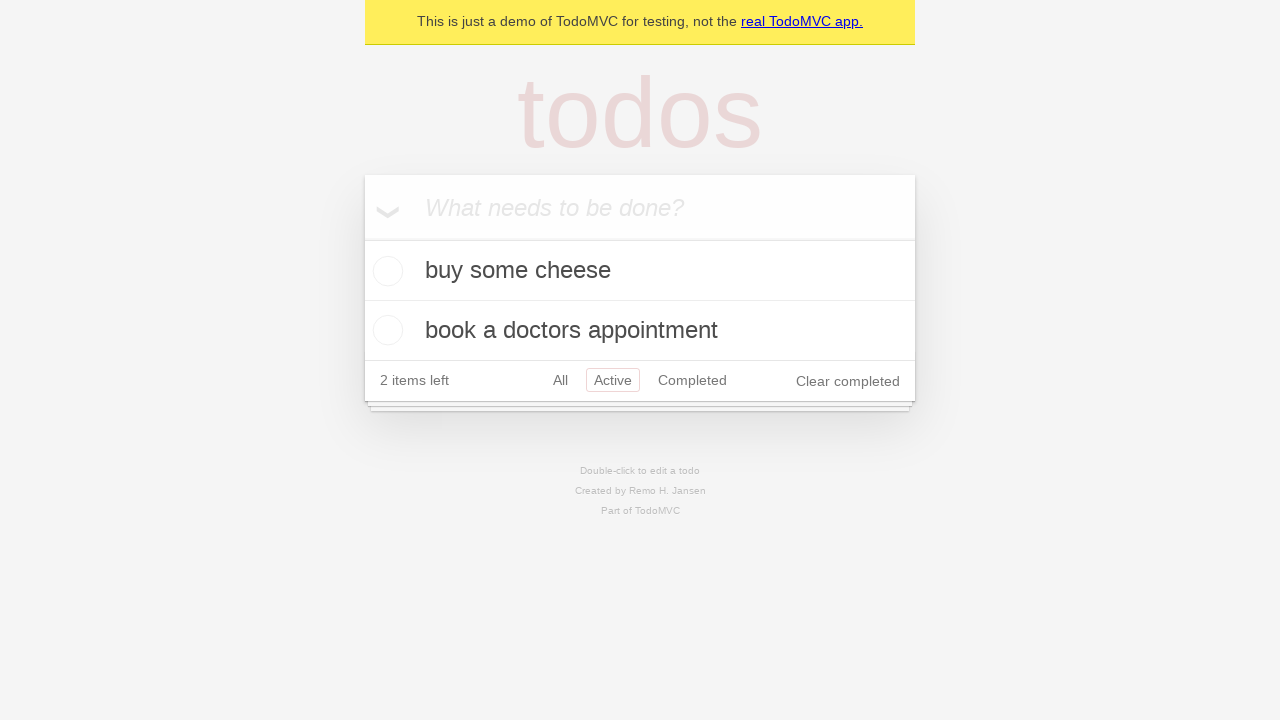

Verified that 2 active todos are displayed after filtering
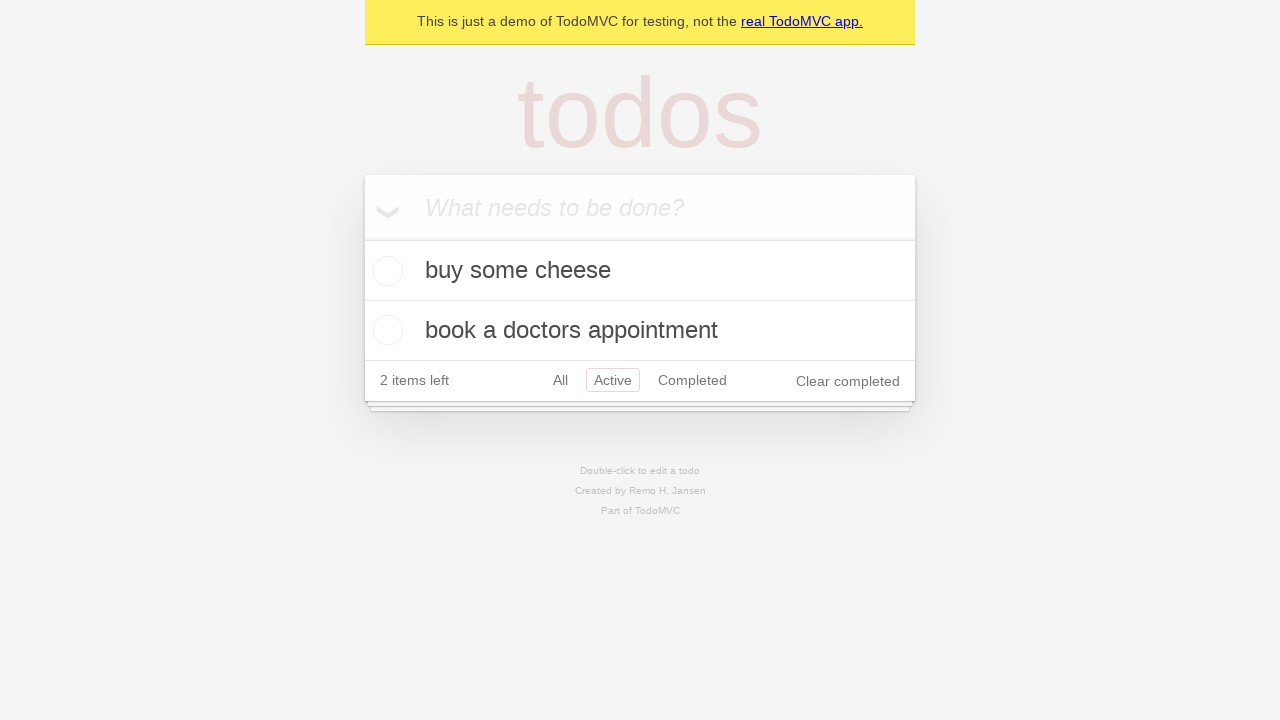

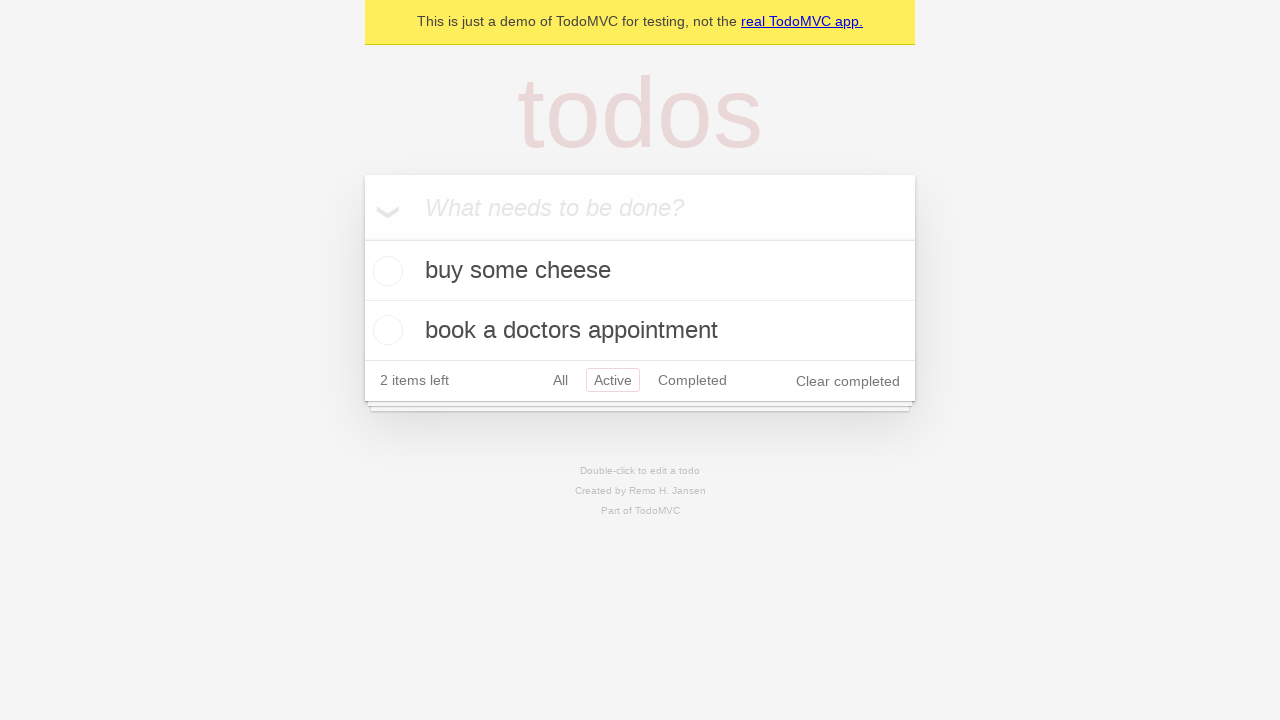